Tests browser window management by navigating to a website and adjusting window size and position

Starting URL: https://www.wisequarter.com

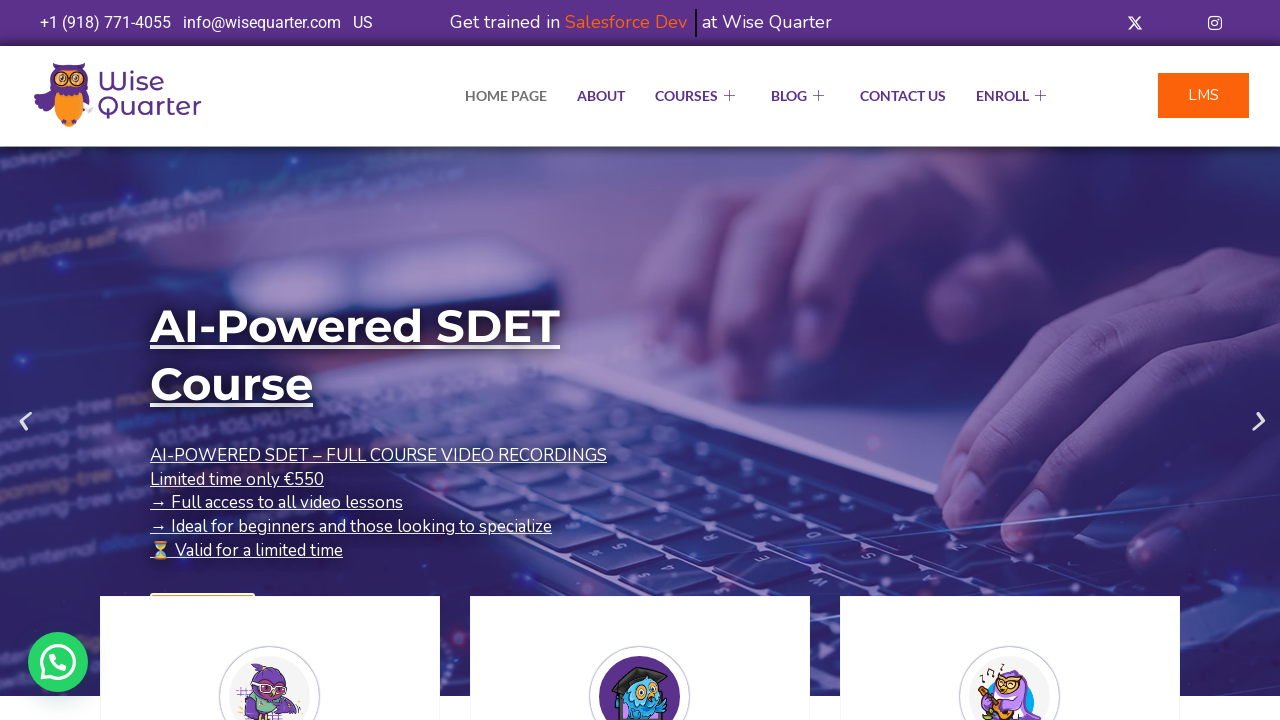

Retrieved initial viewport size
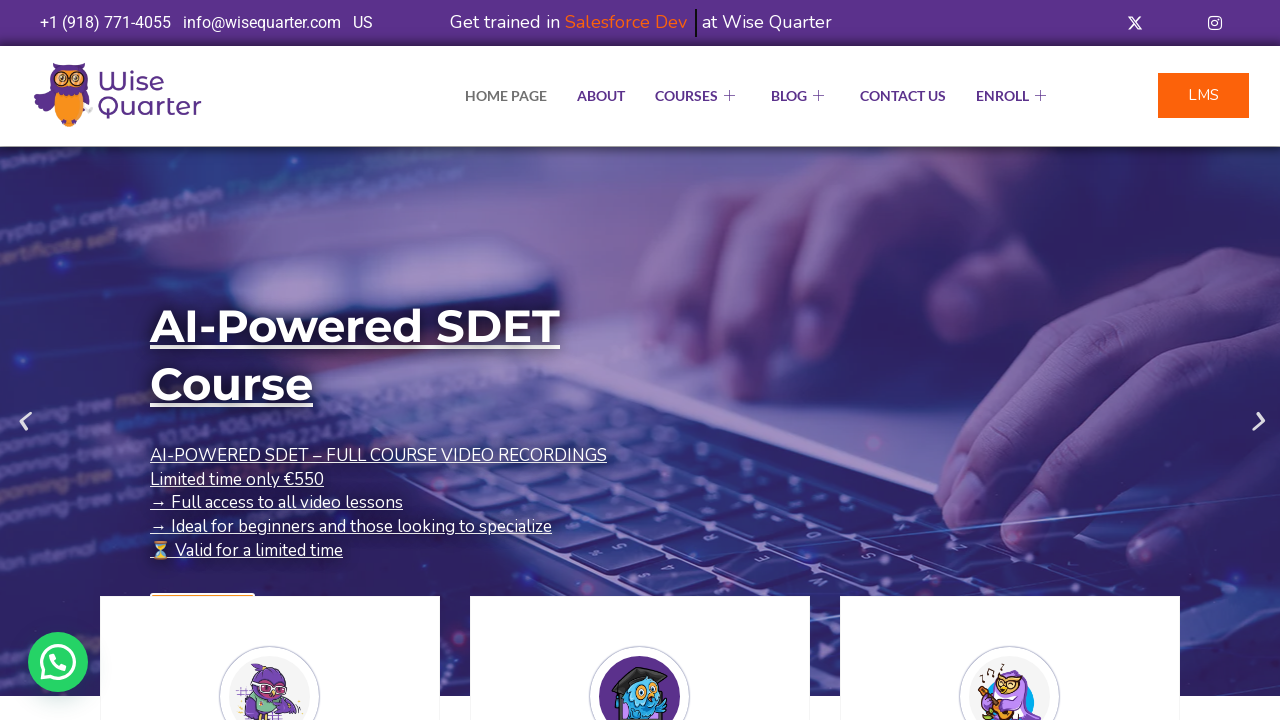

Set viewport size to 1200x500
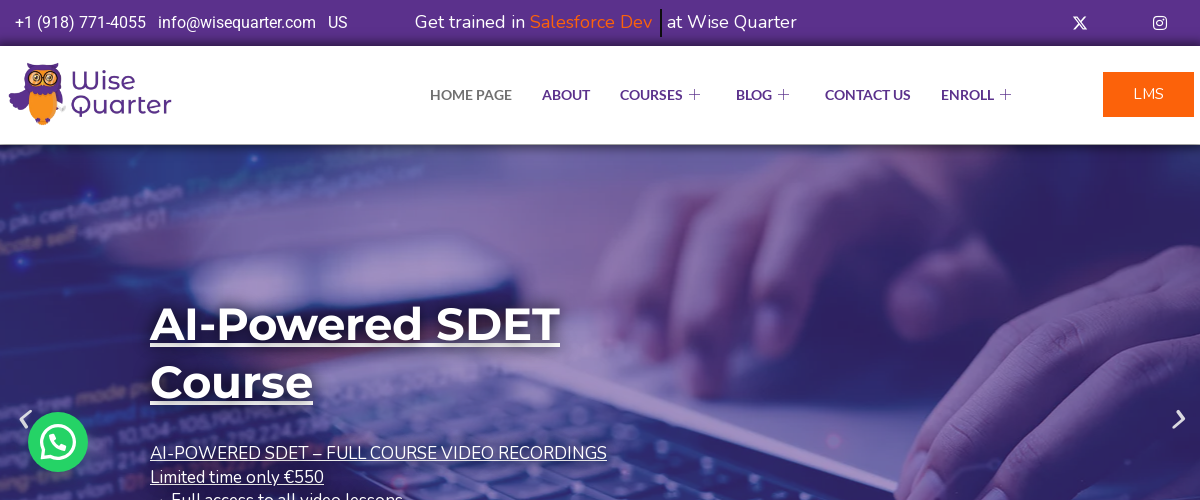

Retrieved updated viewport size after resize
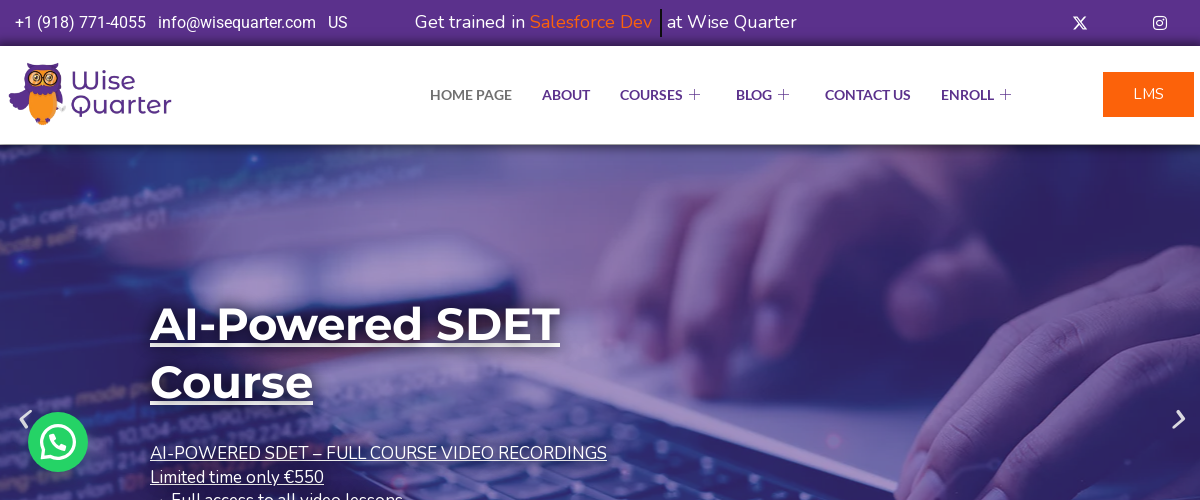

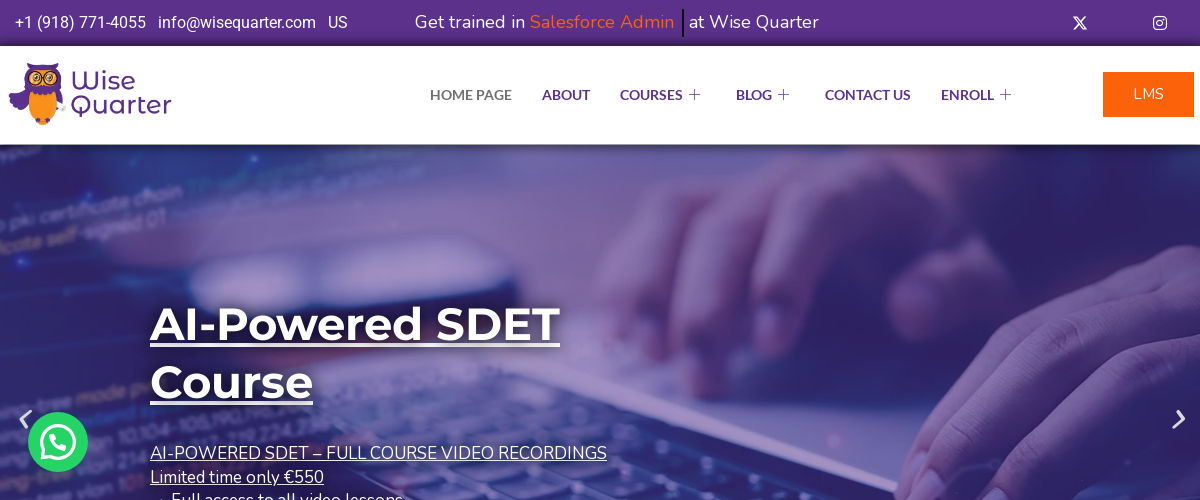